Tests basic browser navigation functionality by visiting multiple e-commerce and streaming sites (Ajio, Meesho, Netflix), using back/forward navigation, and page refresh.

Starting URL: https://www.ajio.com/

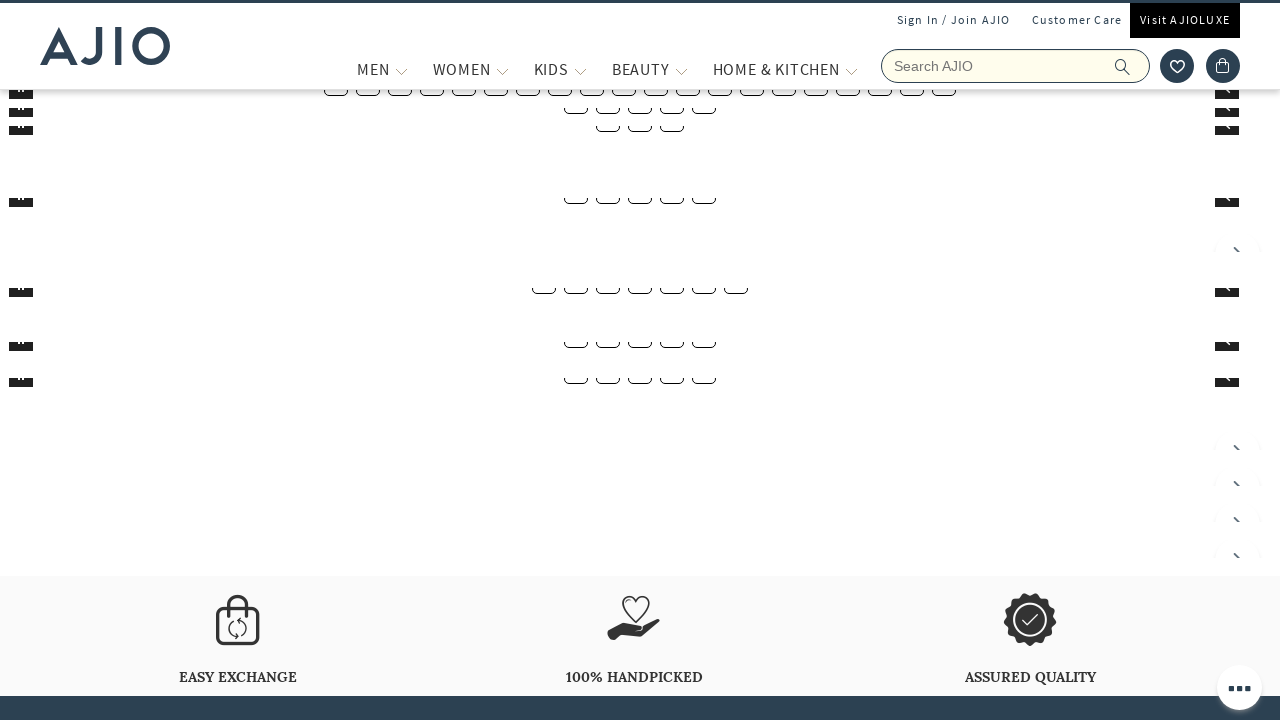

Set viewport size to 1920x1080
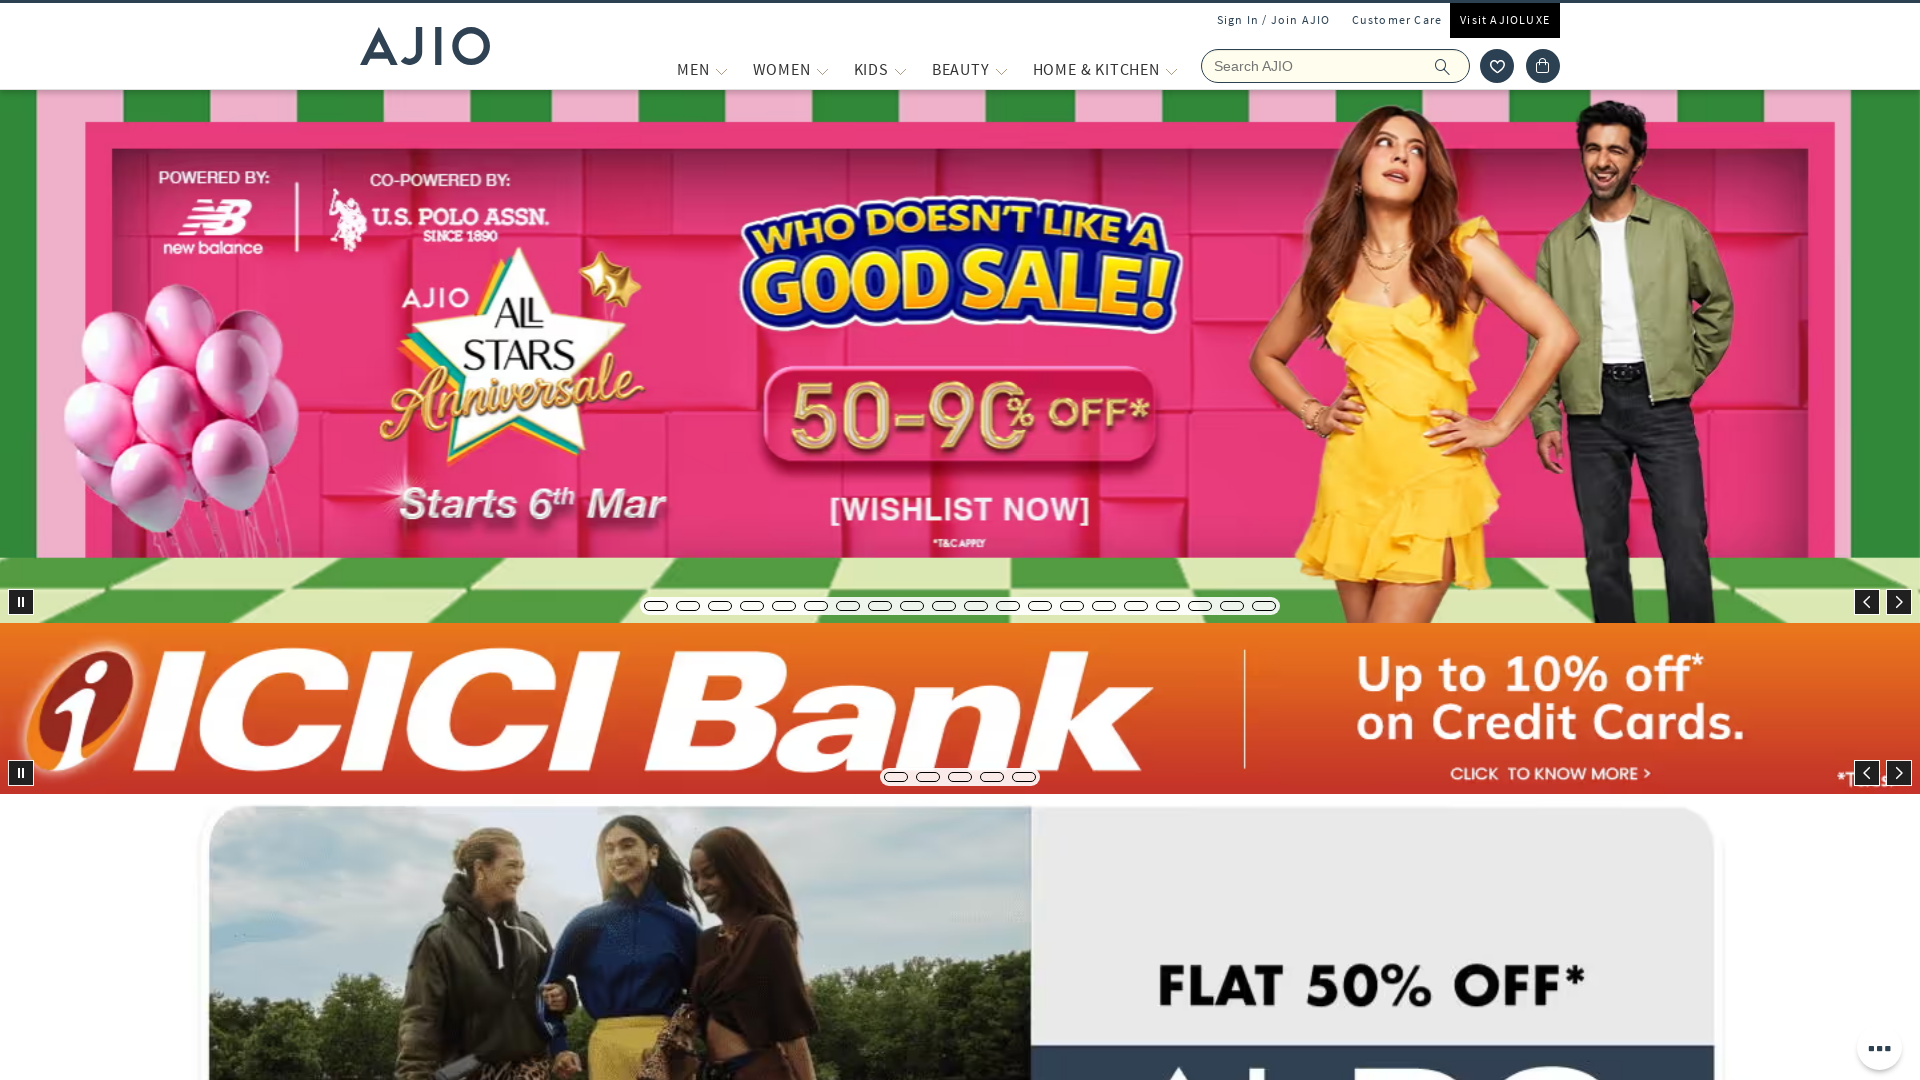

Retrieved page title: Online Shopping Site for Women, Men, Kids Fashion, Lifestyle & More.
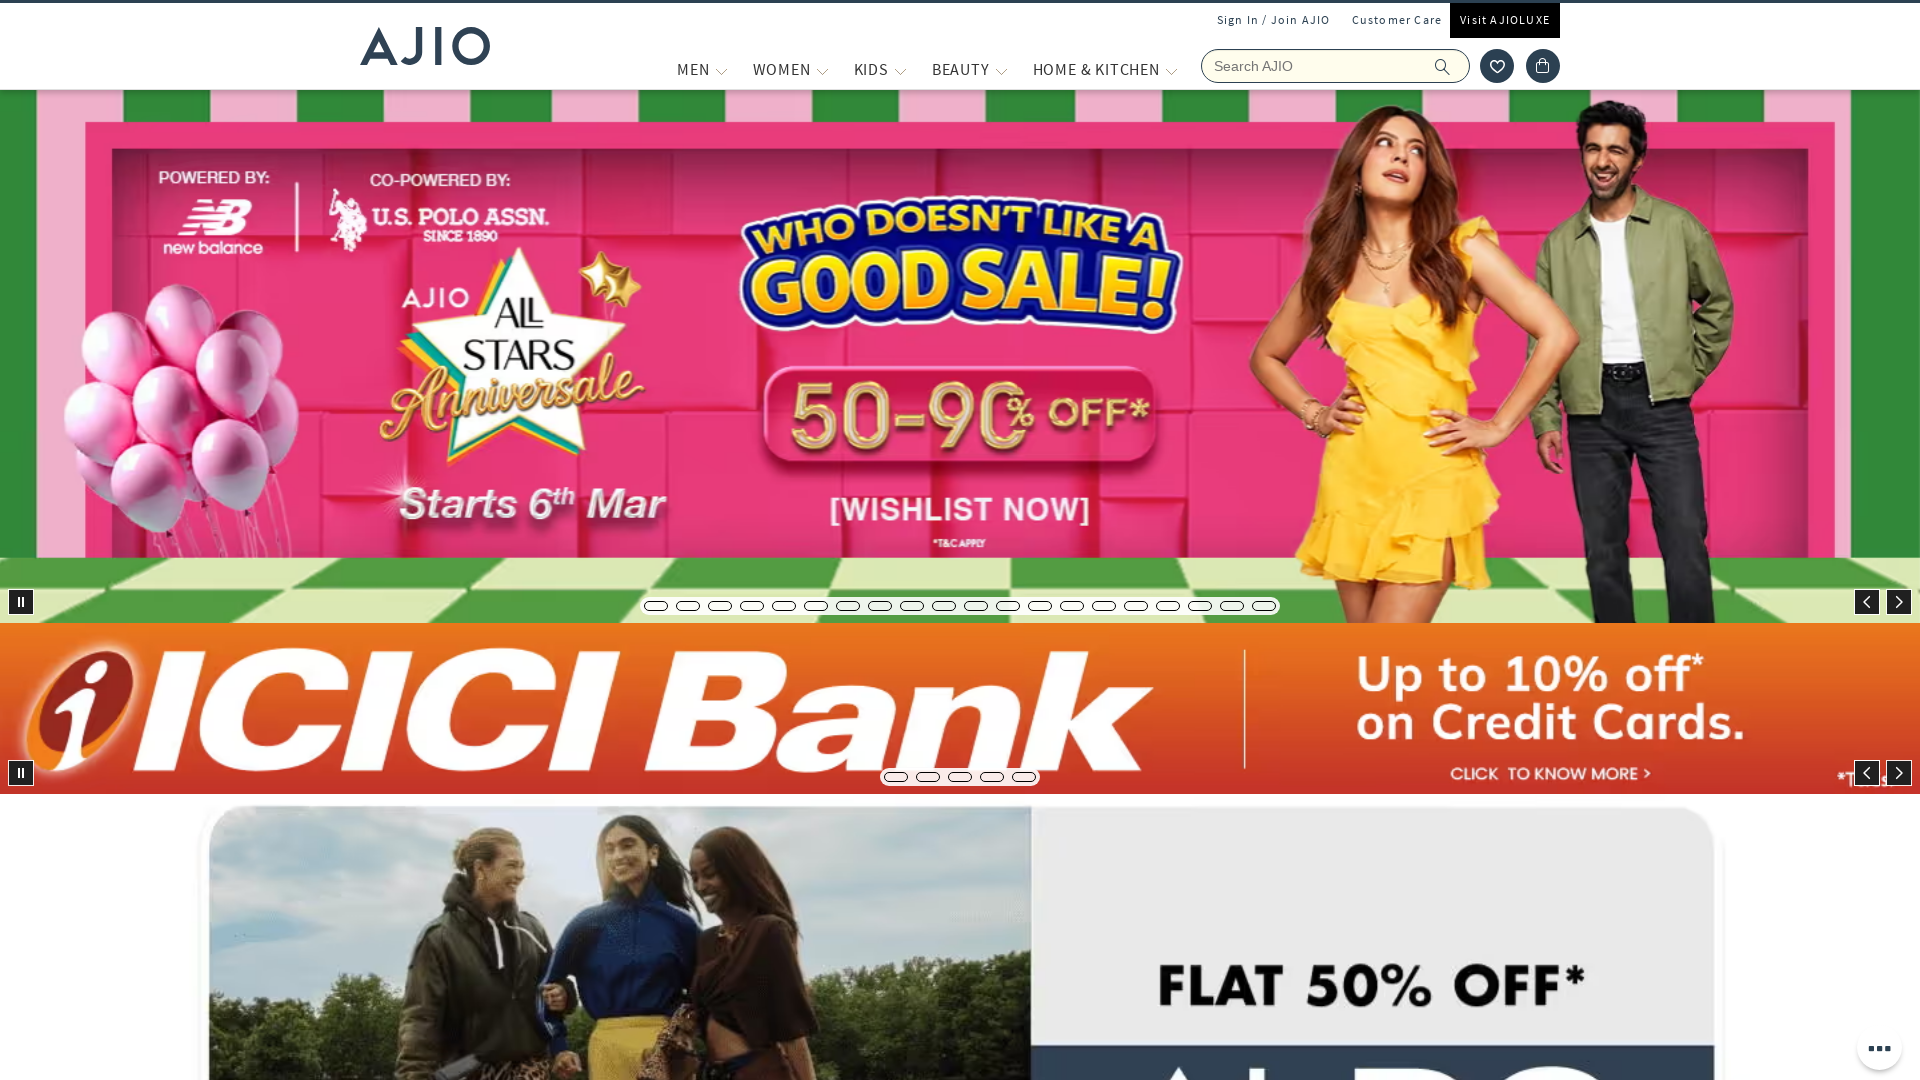

Navigated to Meesho homepage
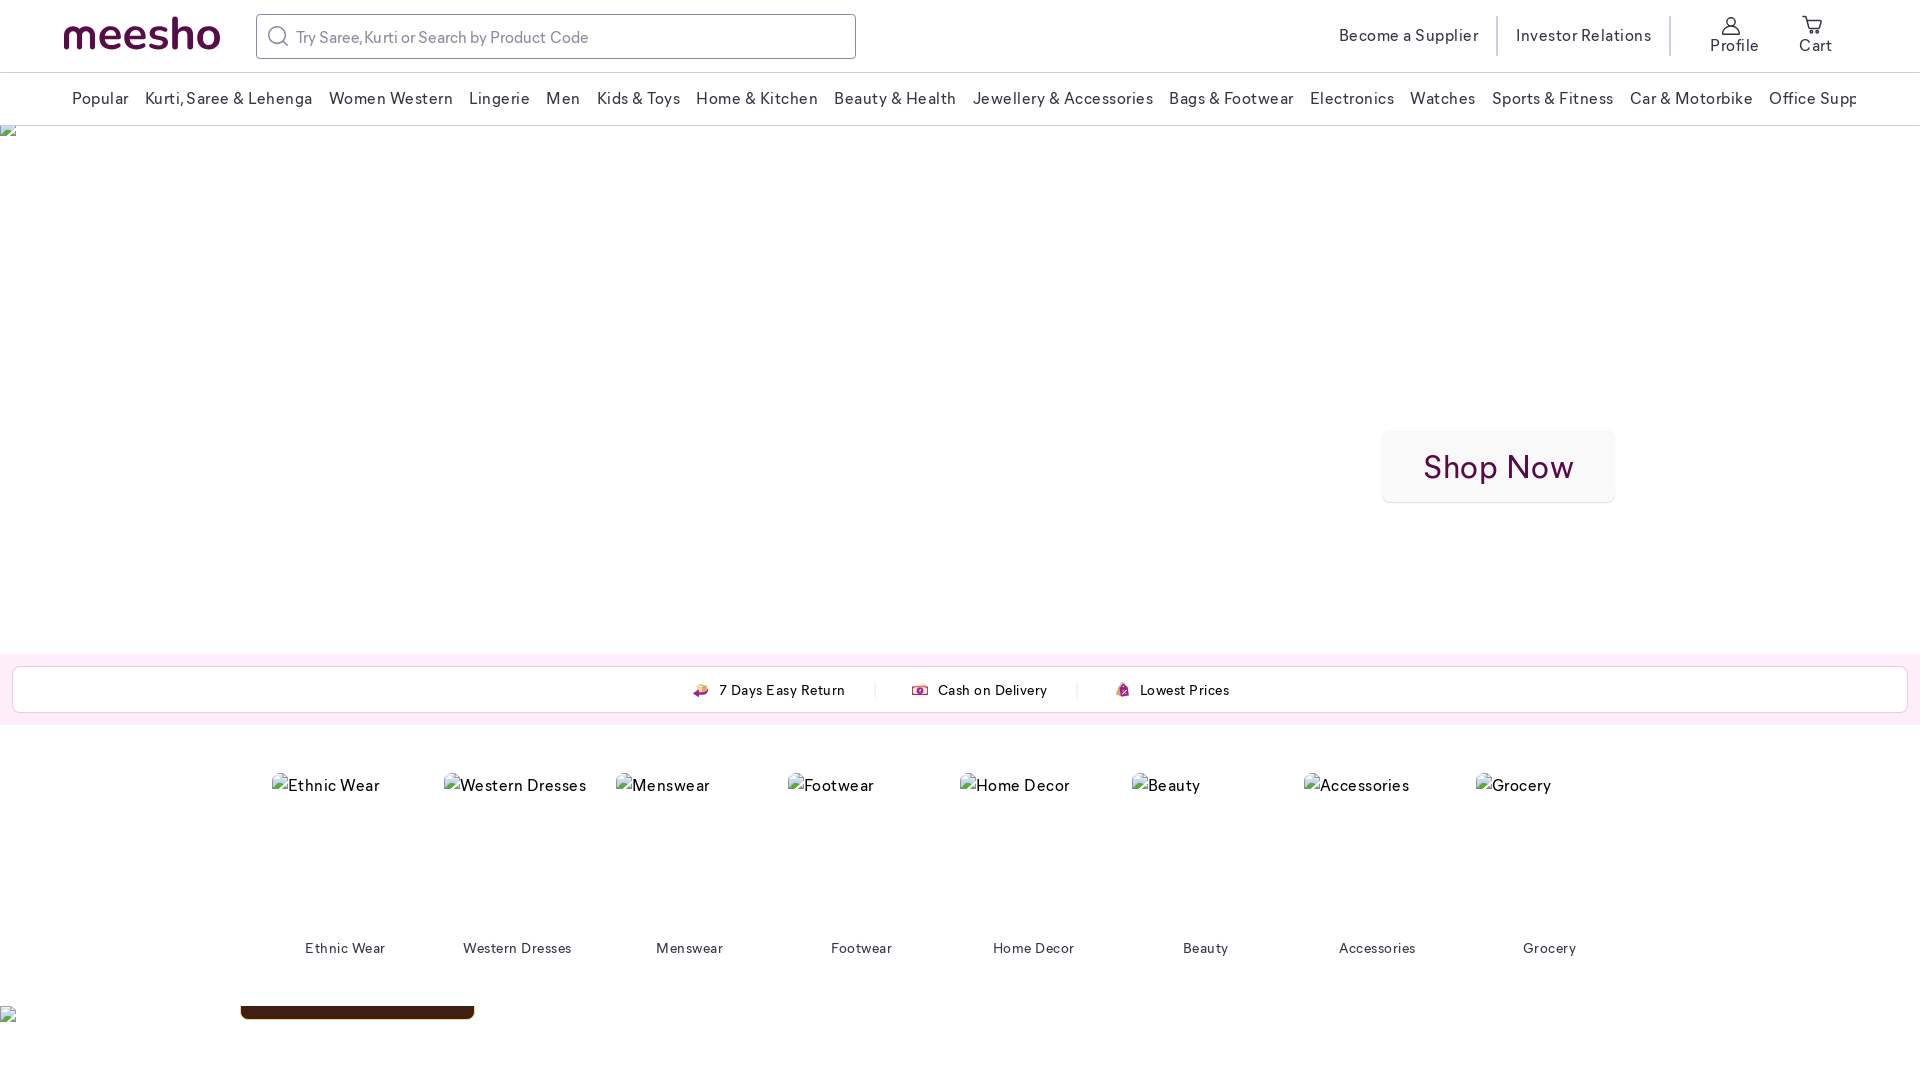

Retrieved current URL: https://www.meesho.com/
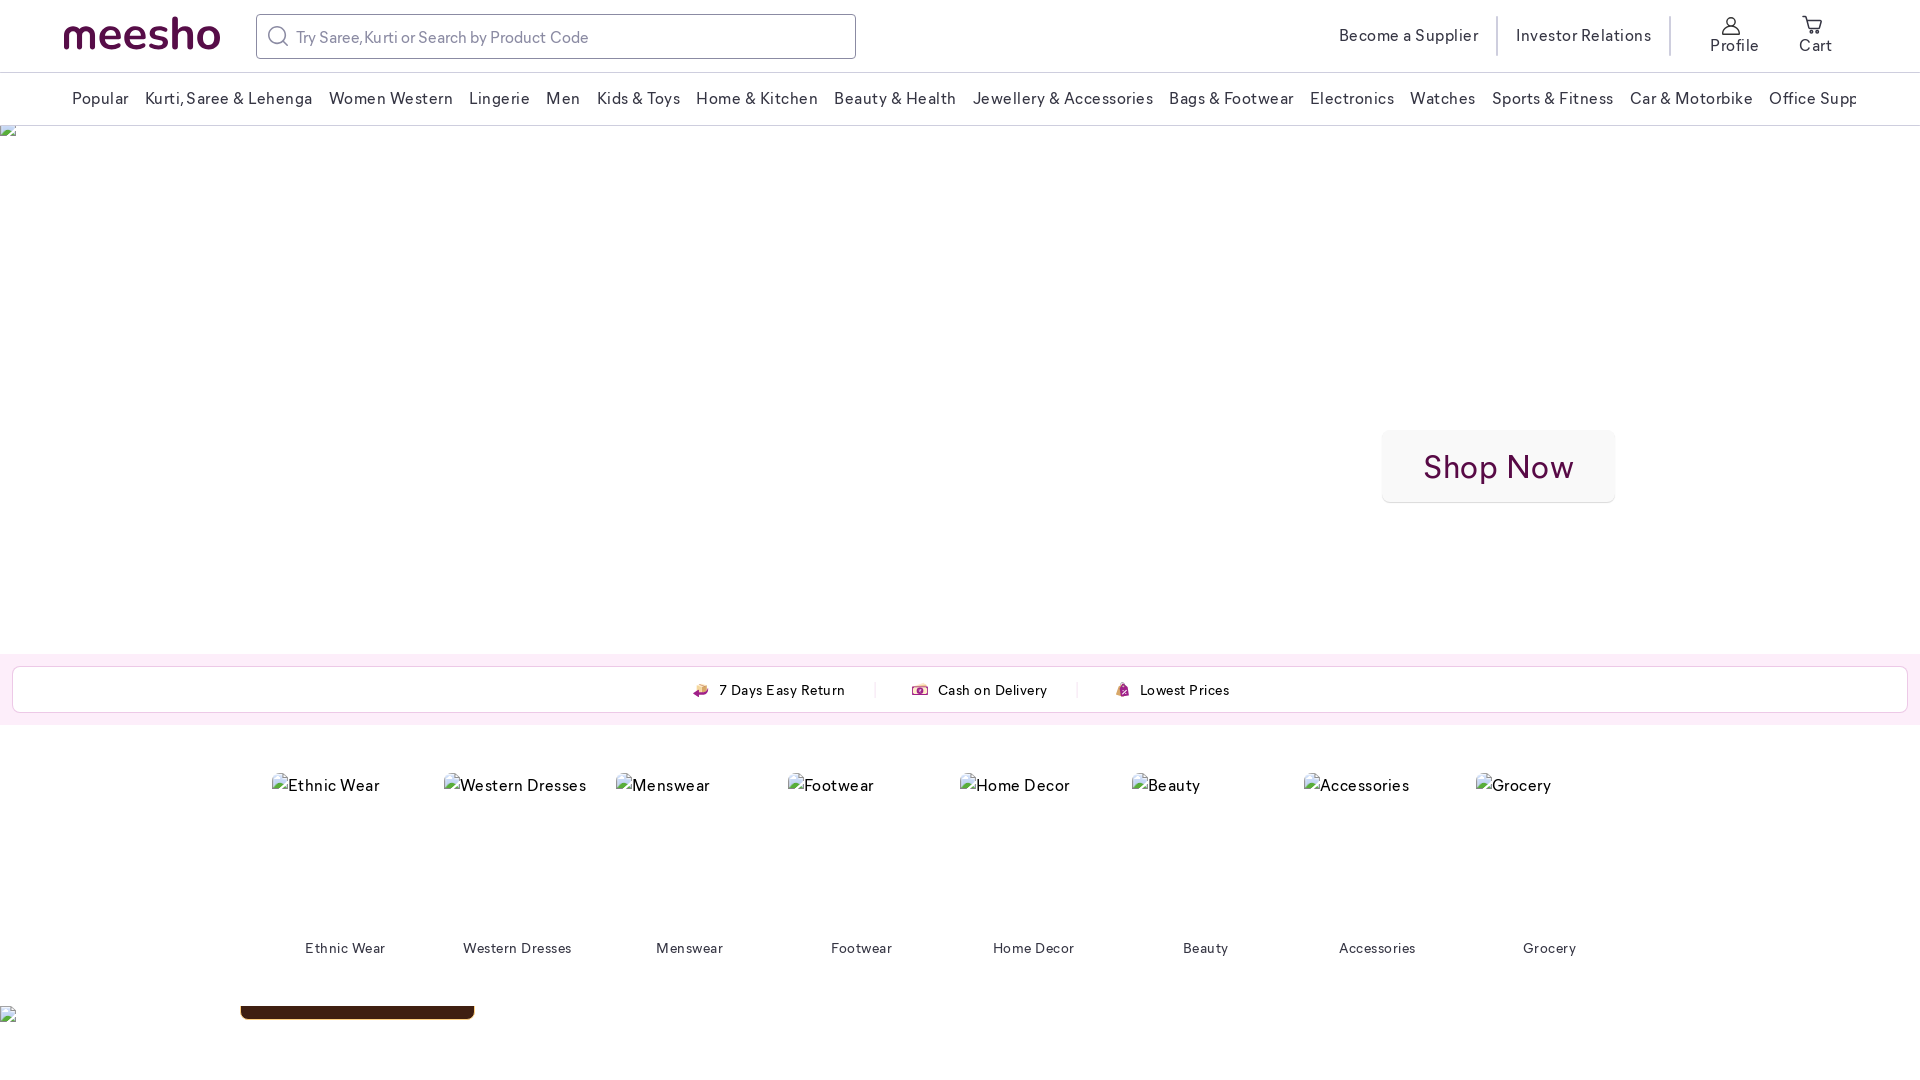

Navigated back to Ajio using back button
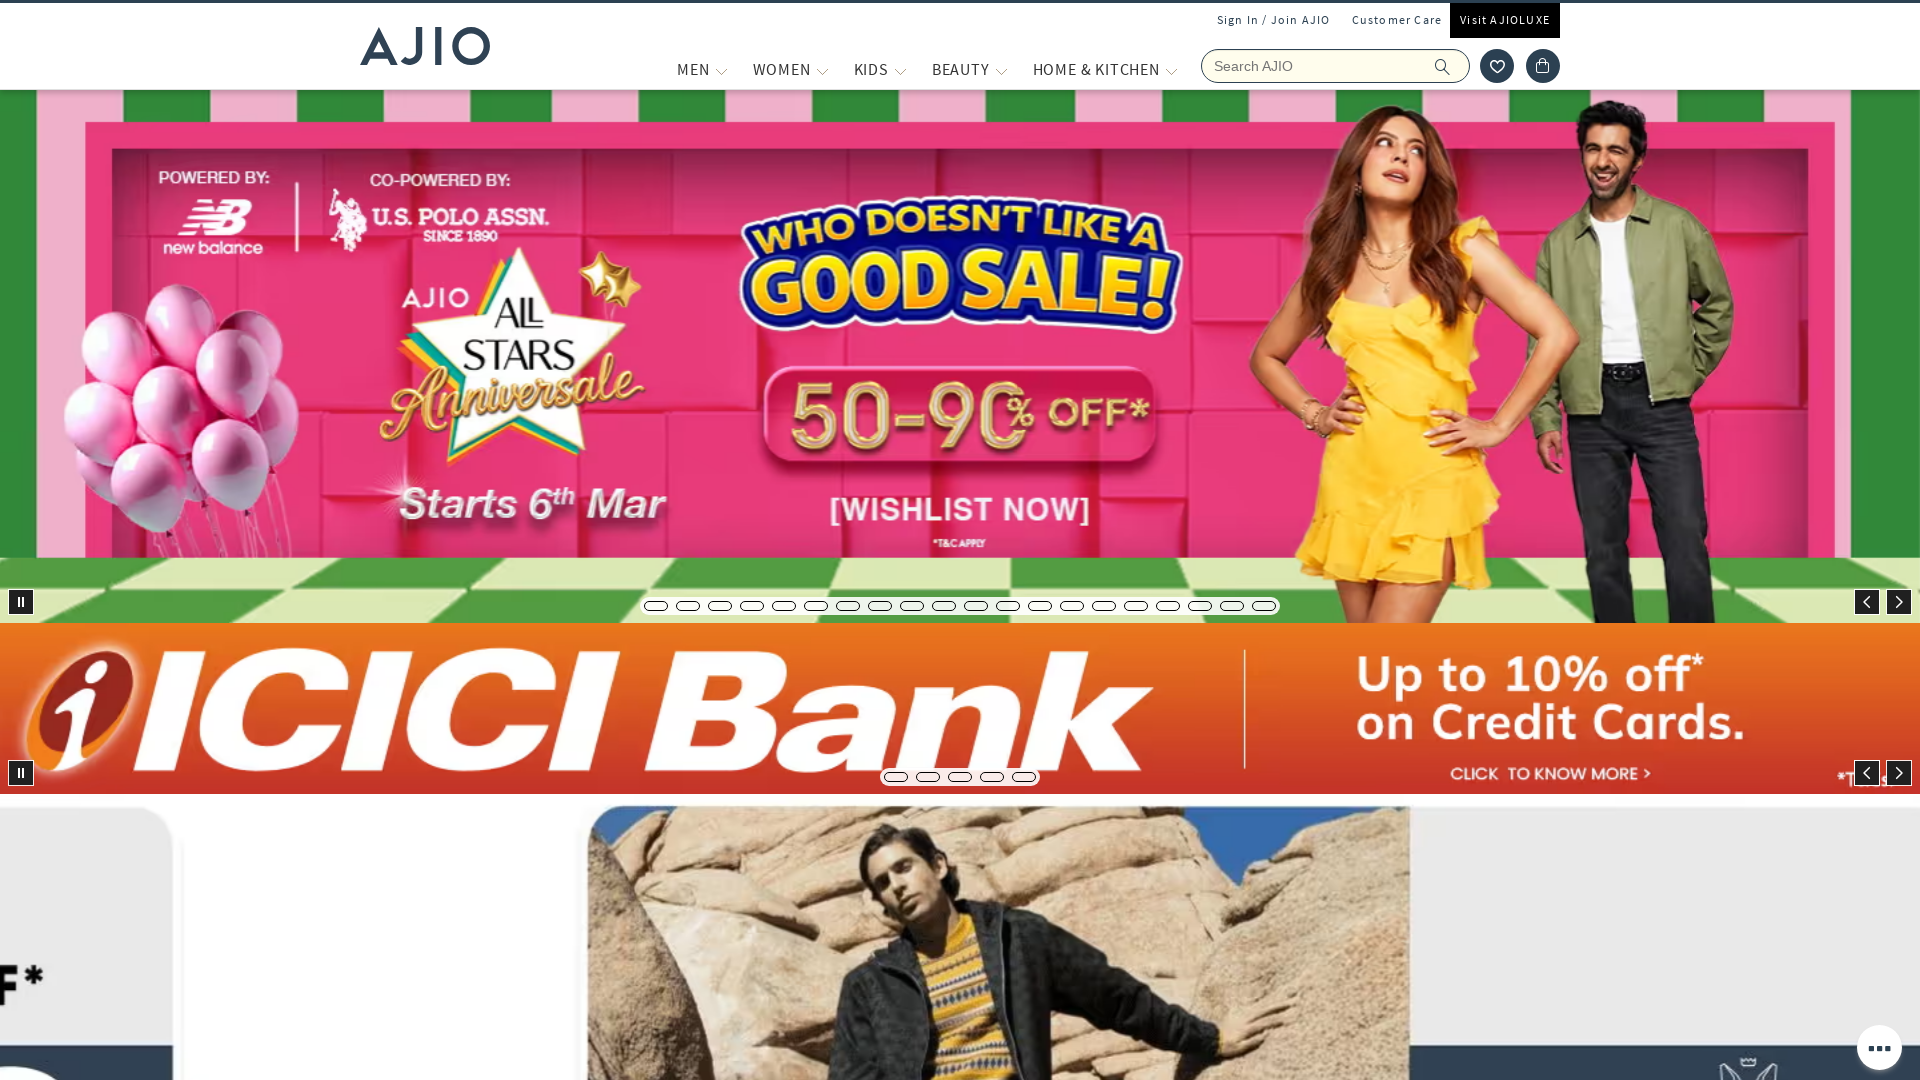

Navigated forward to Meesho using forward button
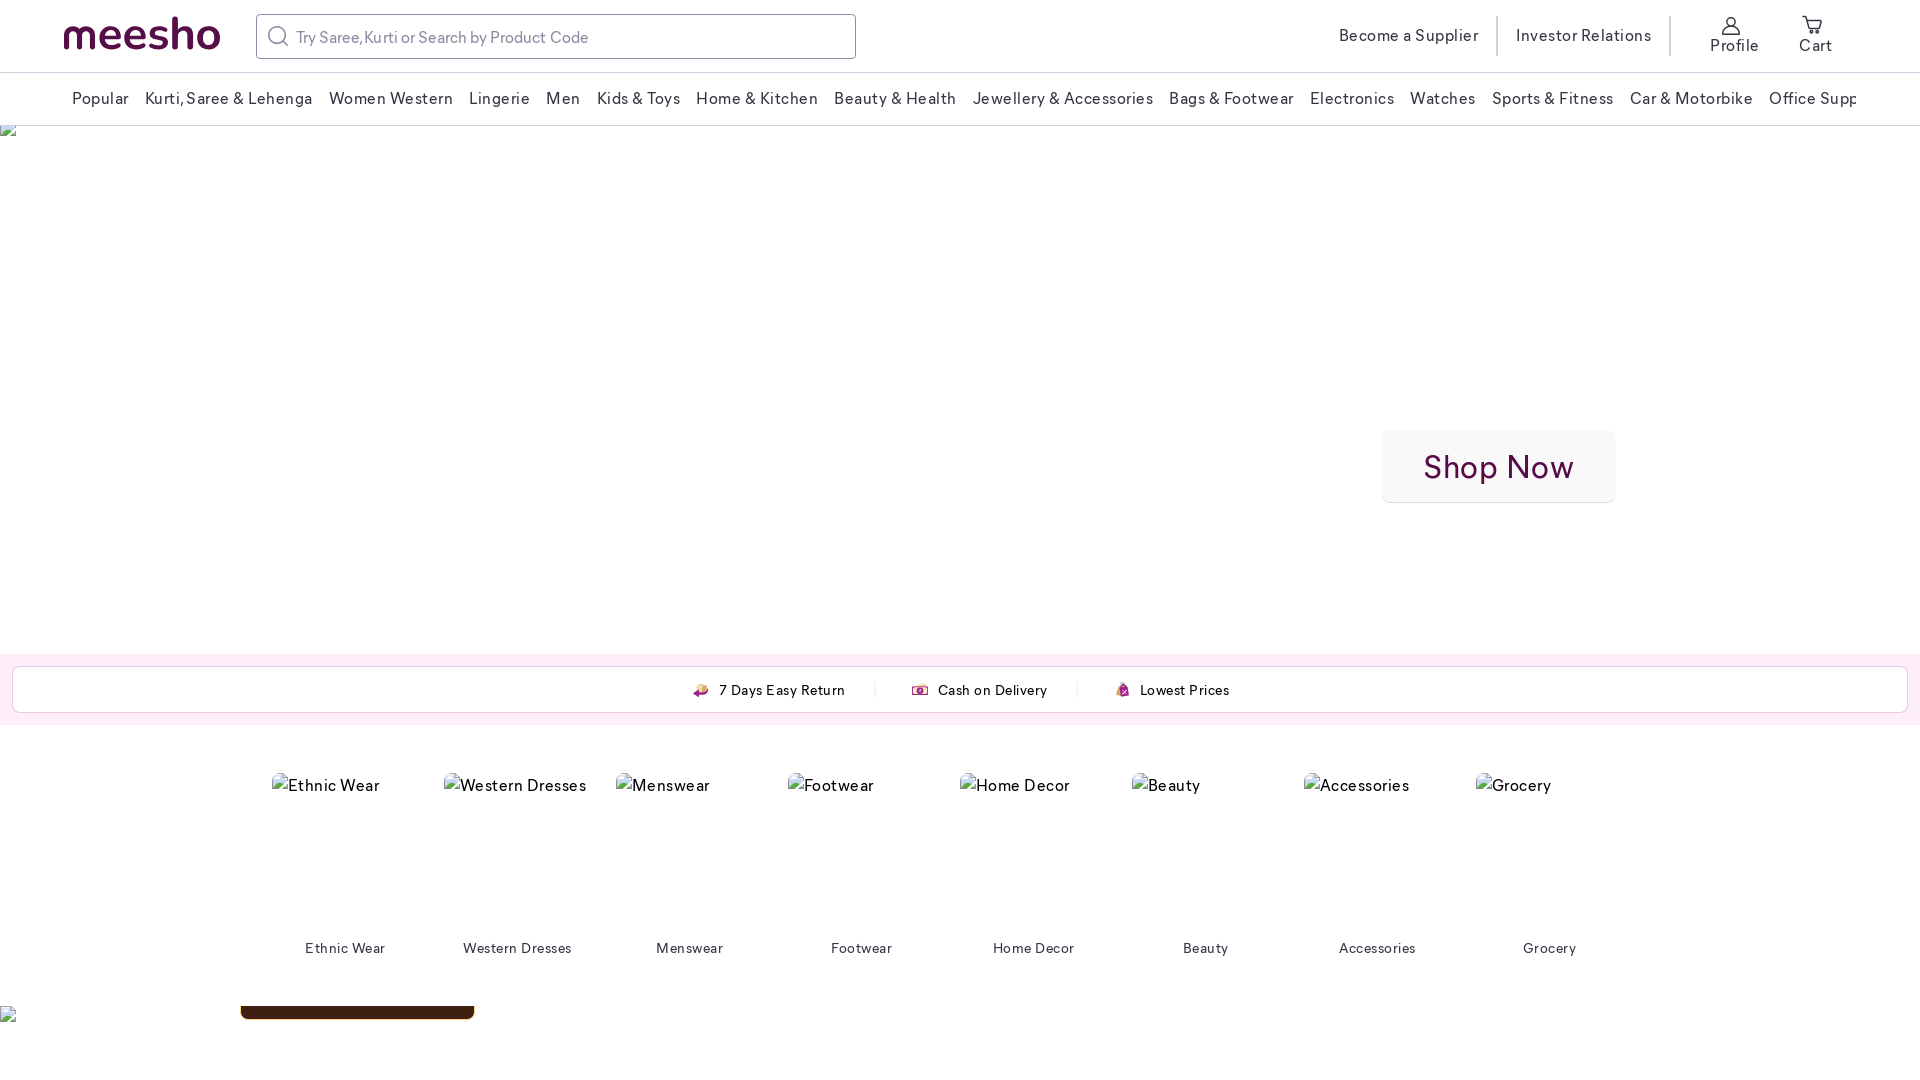

Navigated to Netflix India homepage
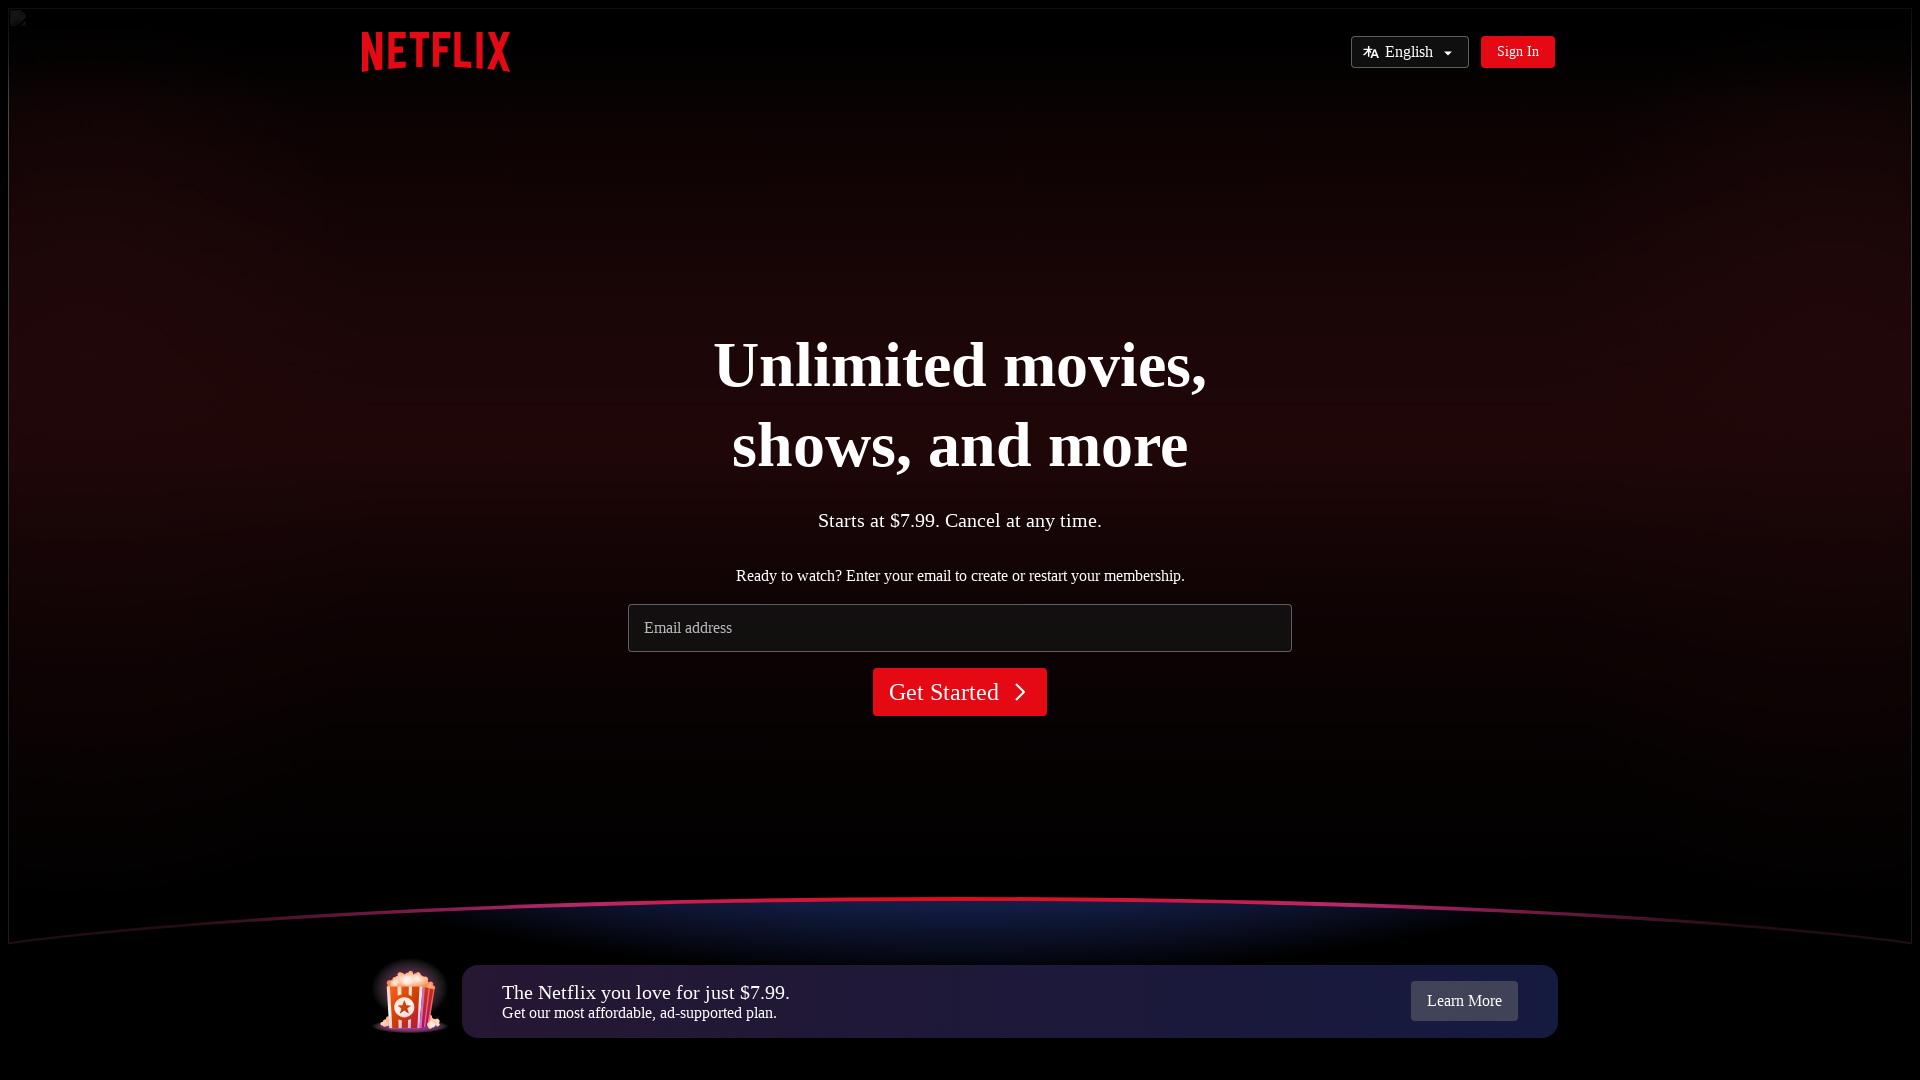

Refreshed the Netflix page
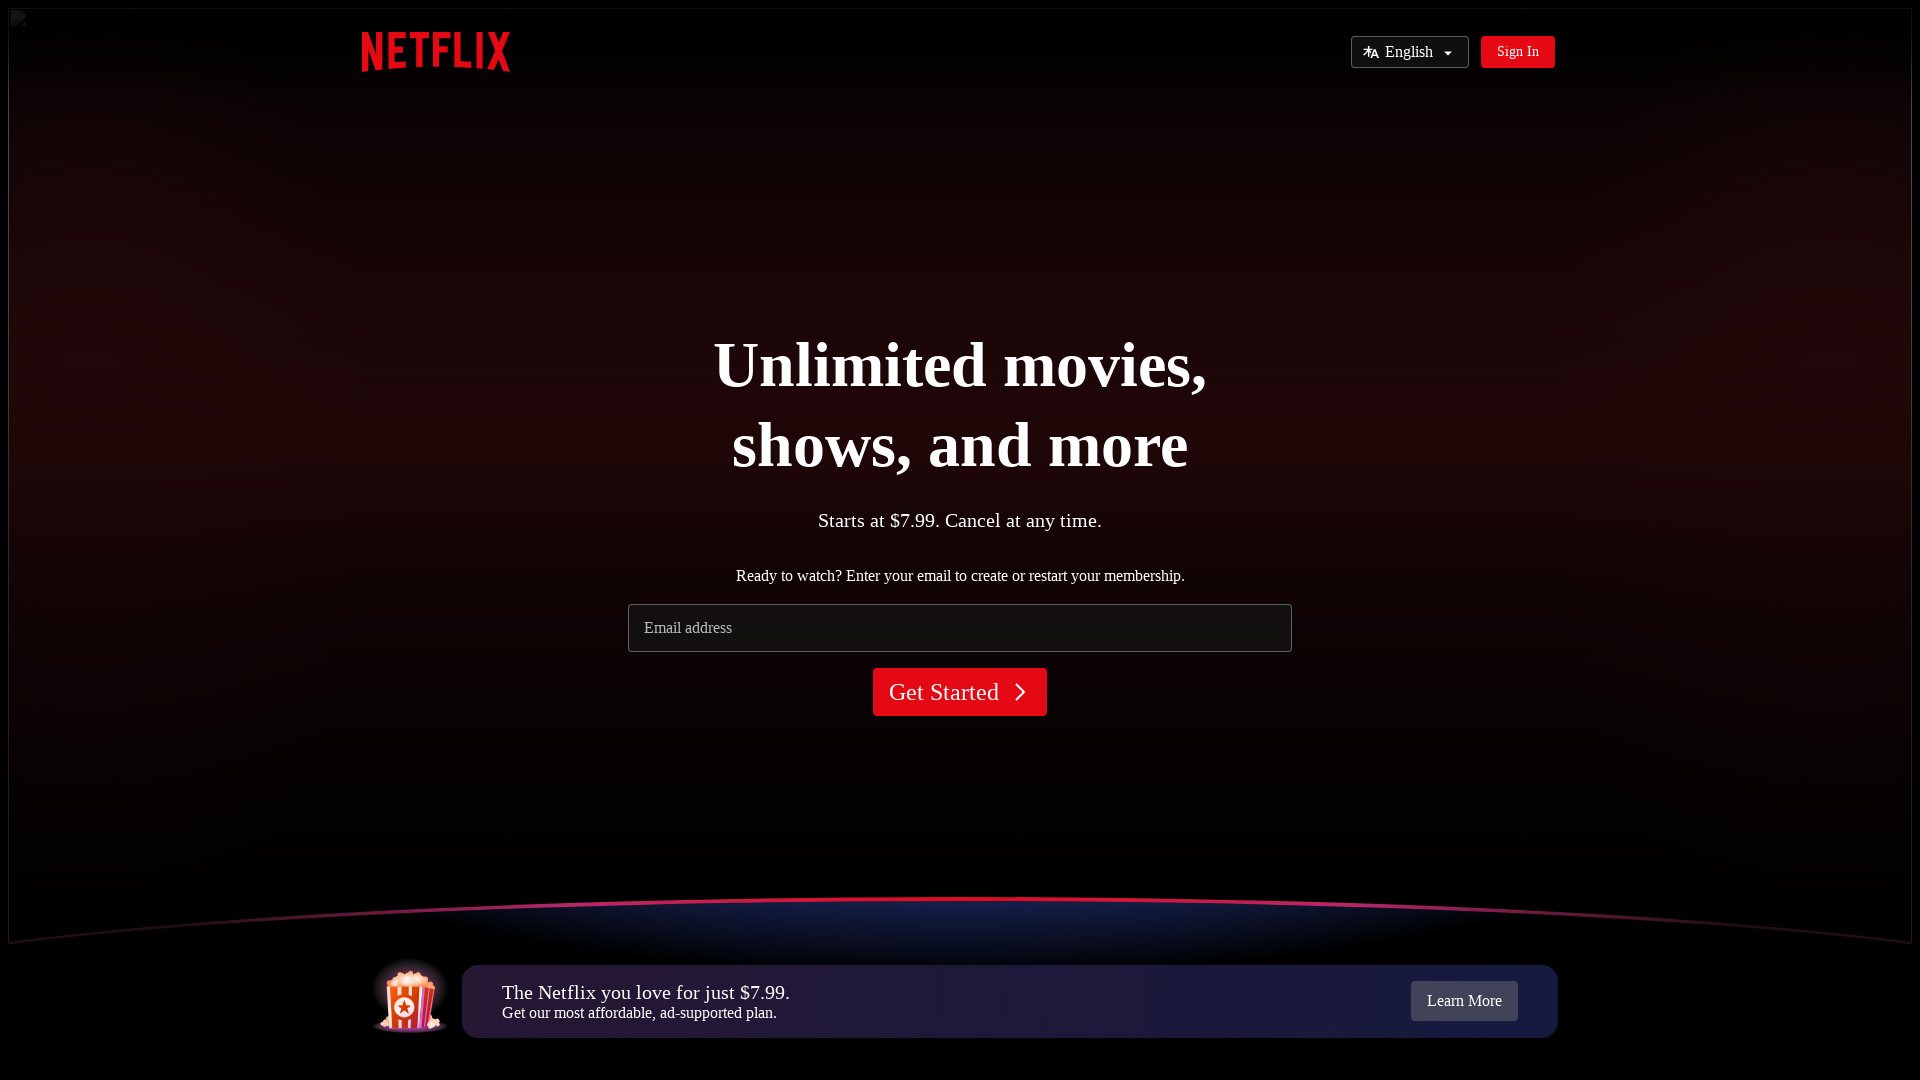

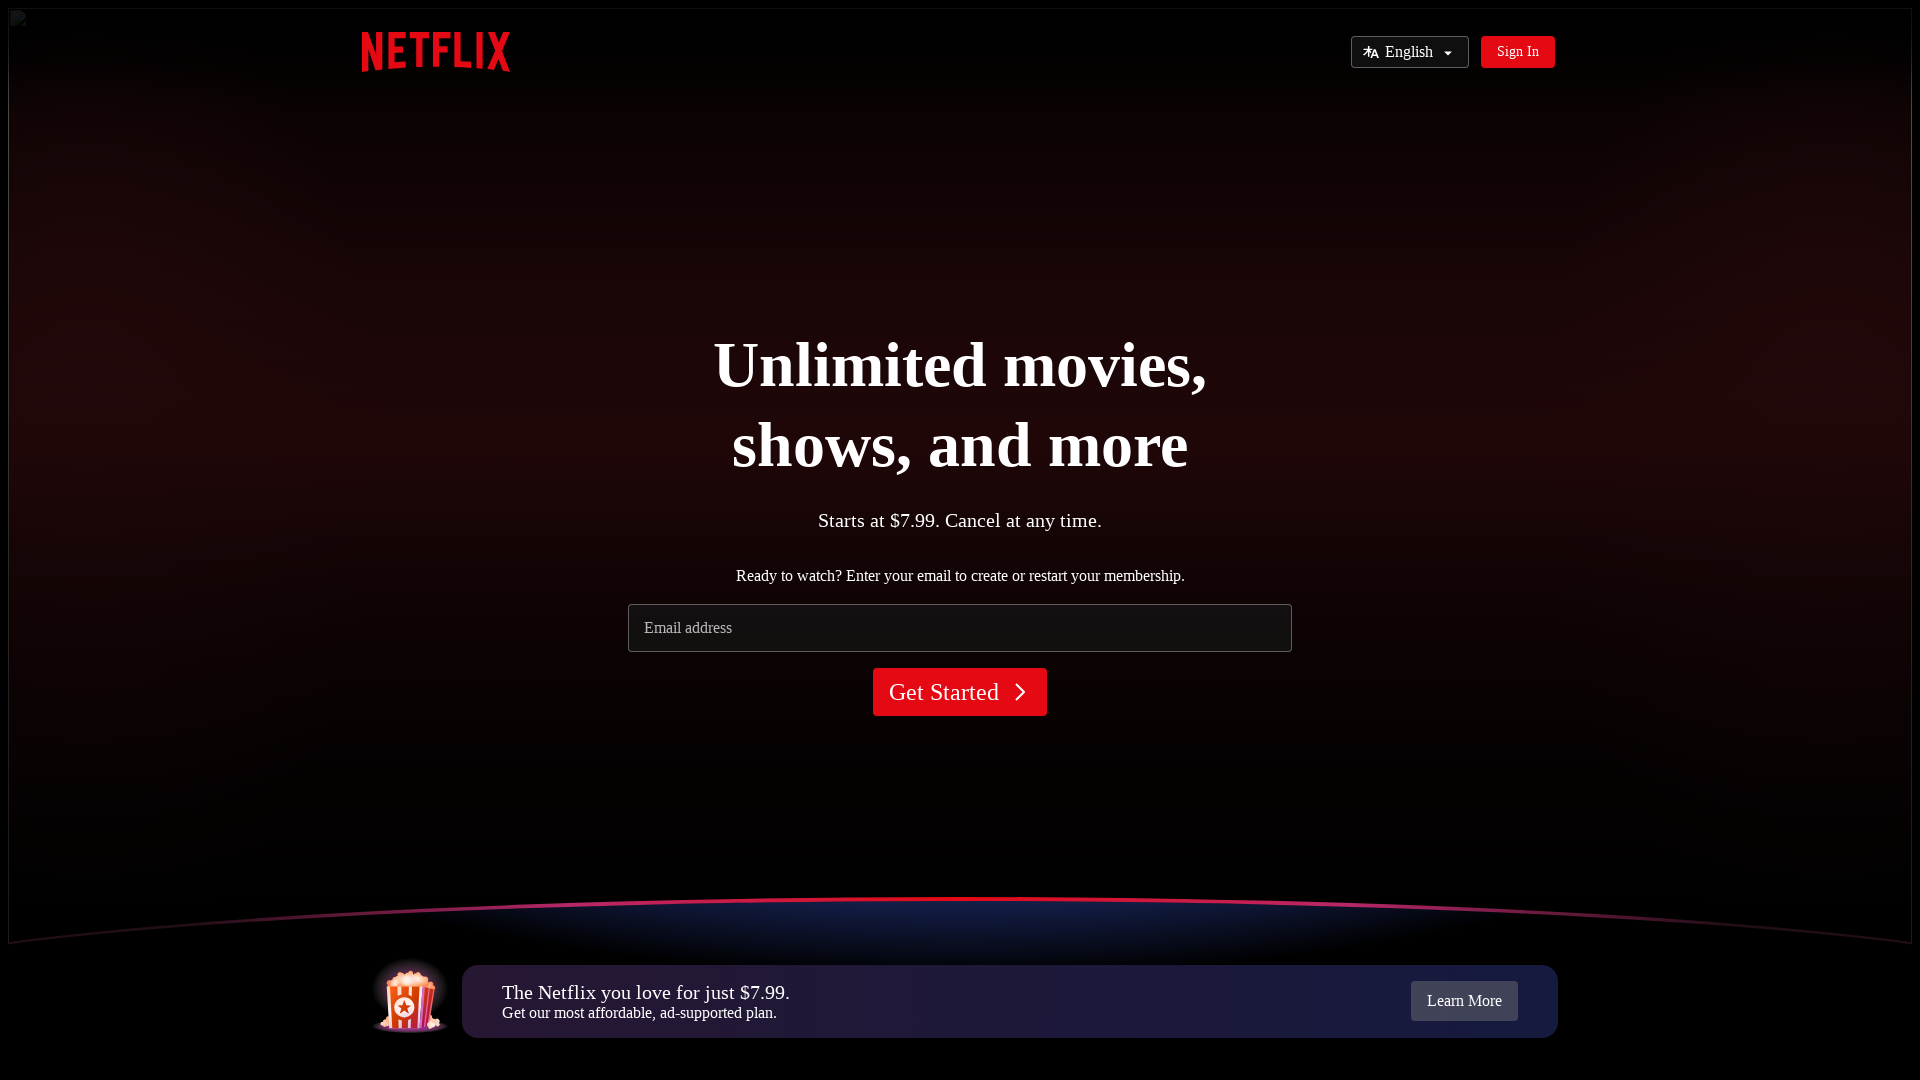